Navigates to the ServiceNow homepage and verifies the page loads successfully

Starting URL: https://www.servicenow.com/

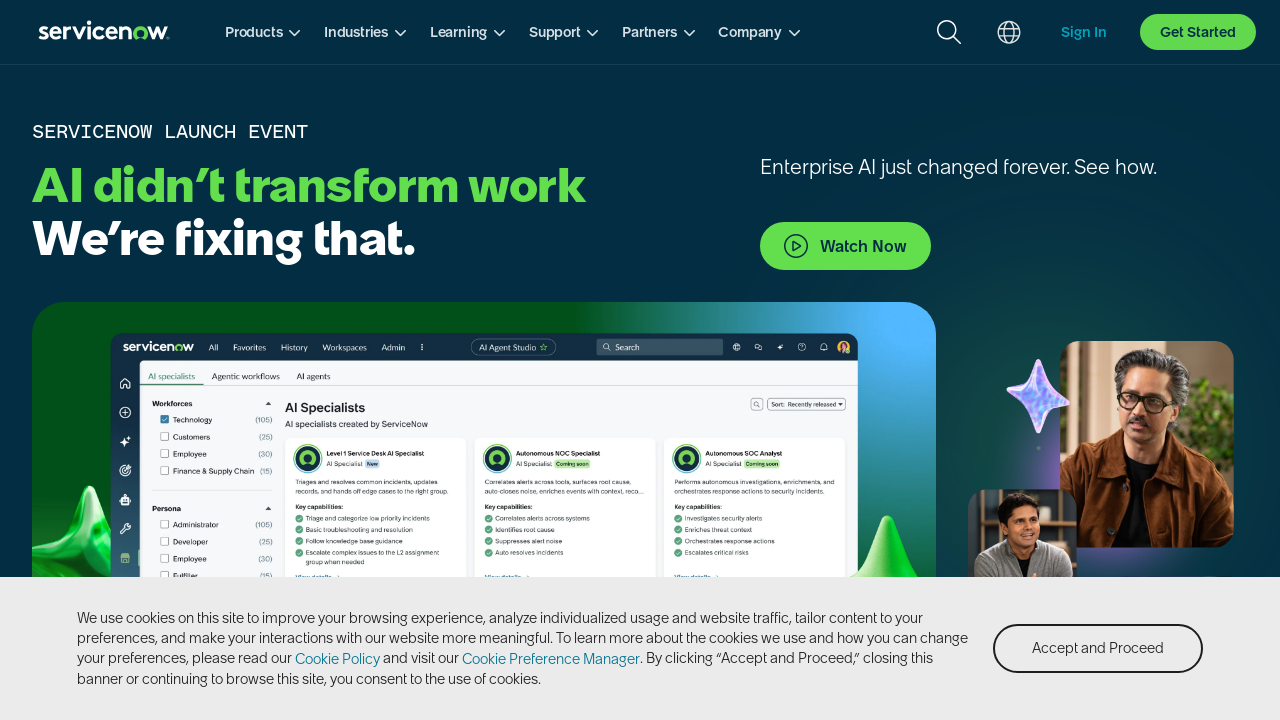

Waited for page DOM content to load
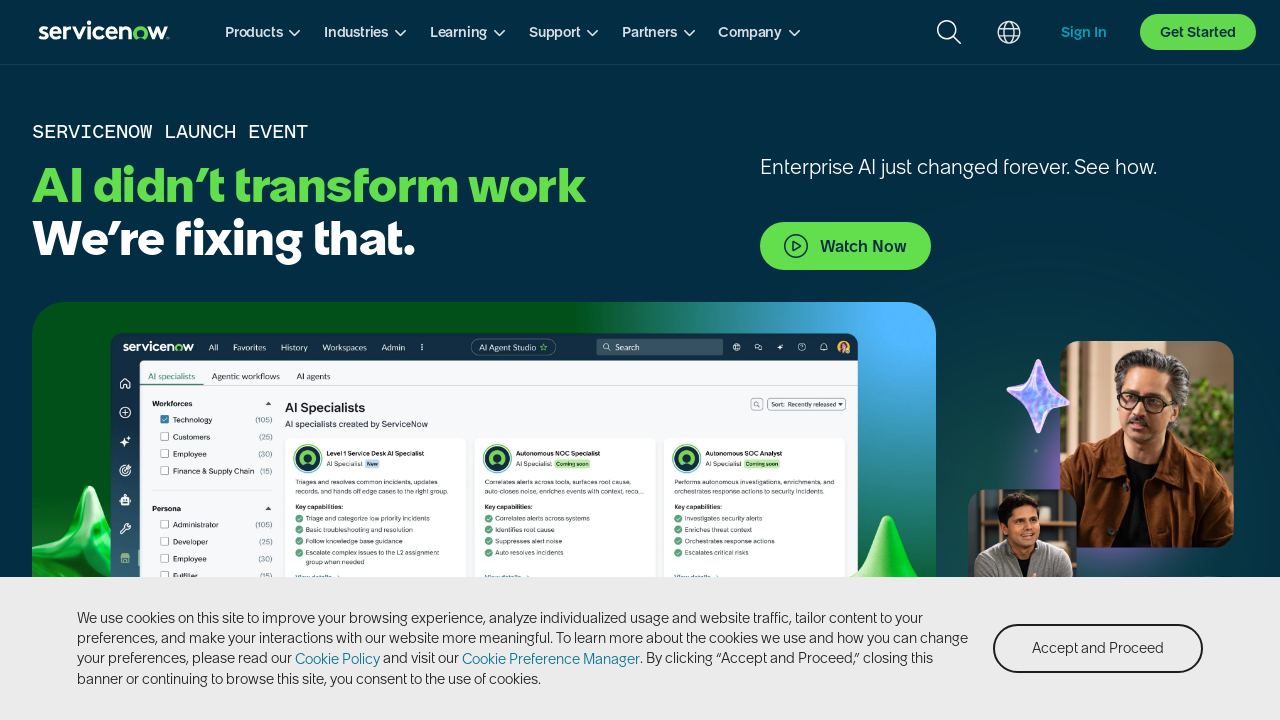

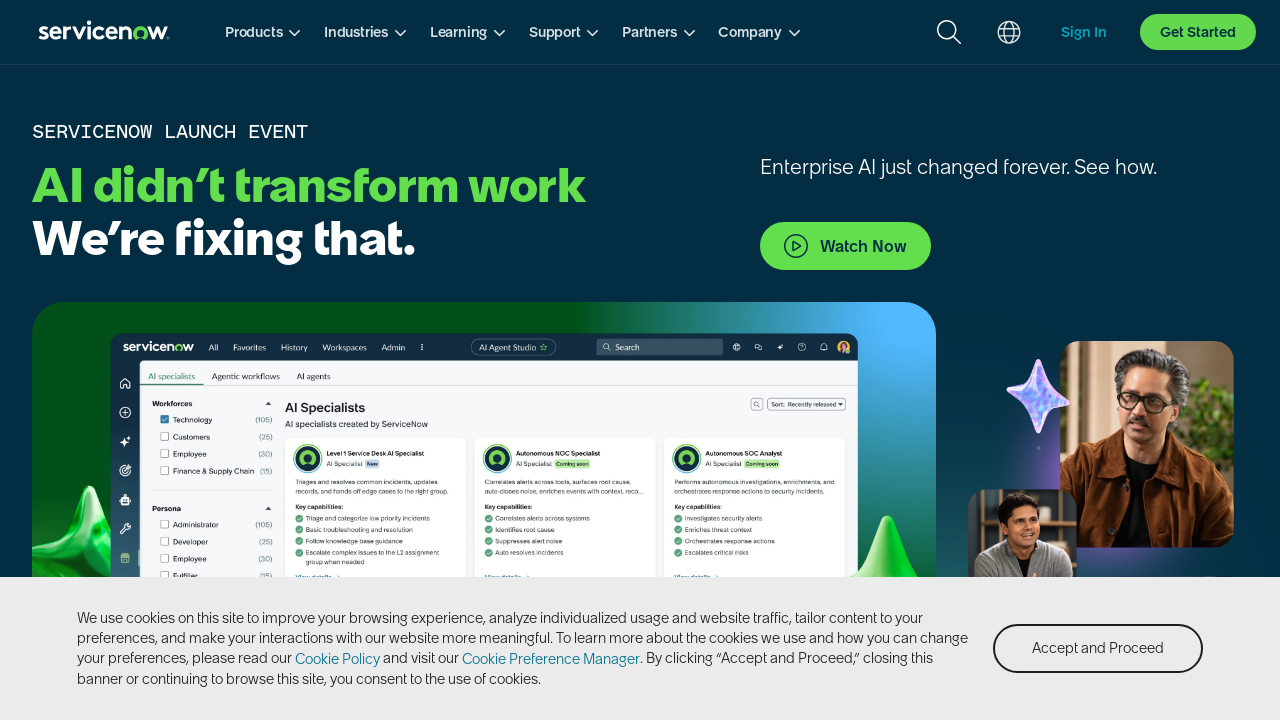